Tests applying an invalid coupon code to the cart and verifies that an error message is displayed.

Starting URL: http://intershop5.skillbox.ru/cart/

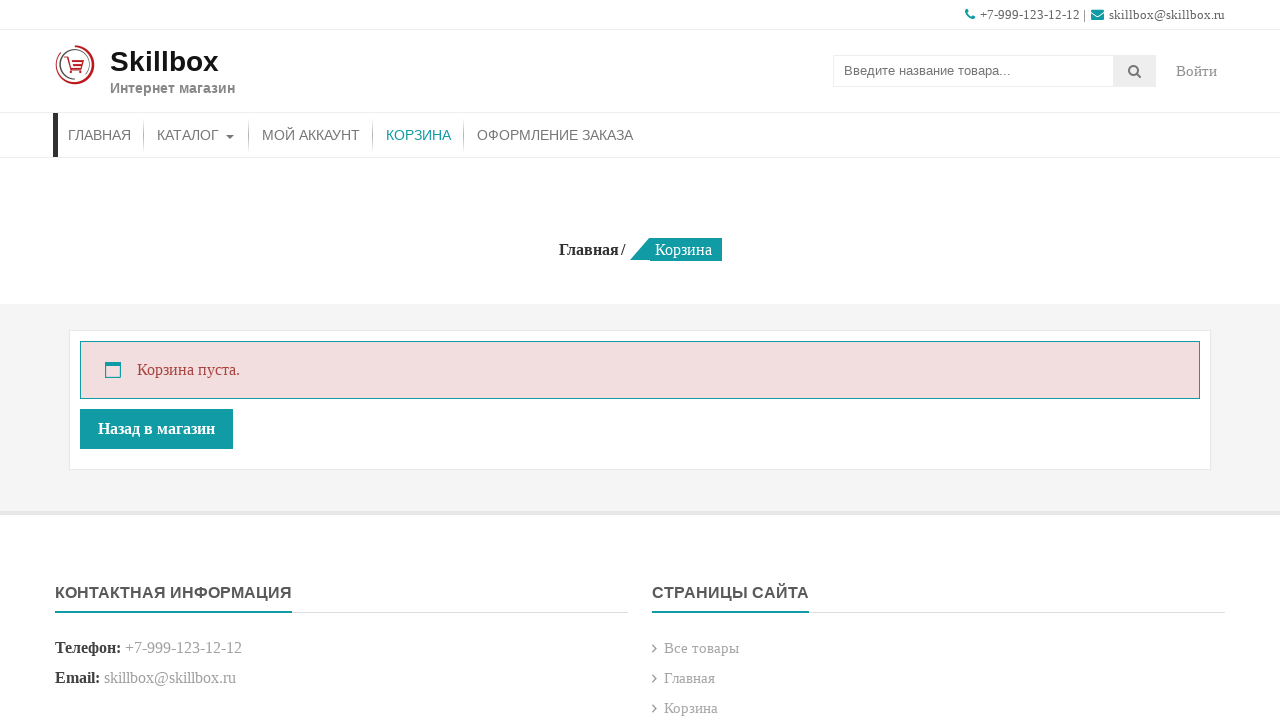

Verified cart is empty by waiting for empty cart indicator
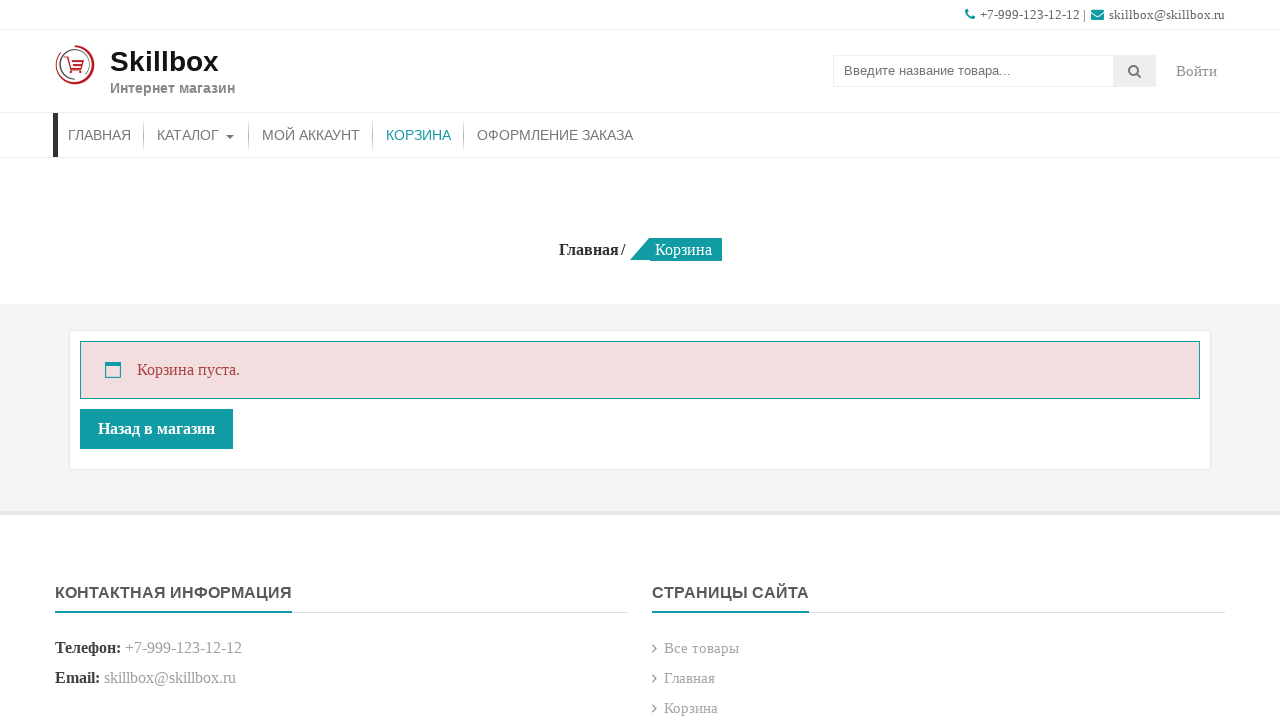

Navigated to catalog page
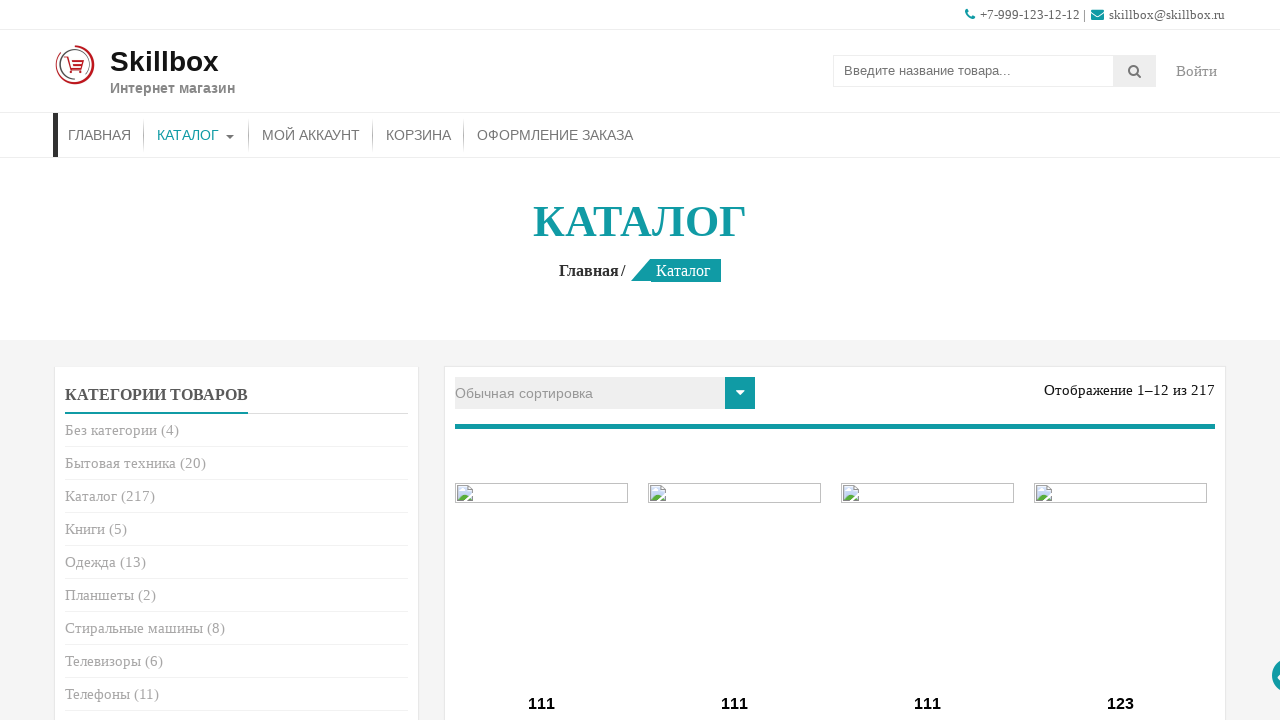

Clicked add to cart button at (542, 361) on .add_to_cart_button
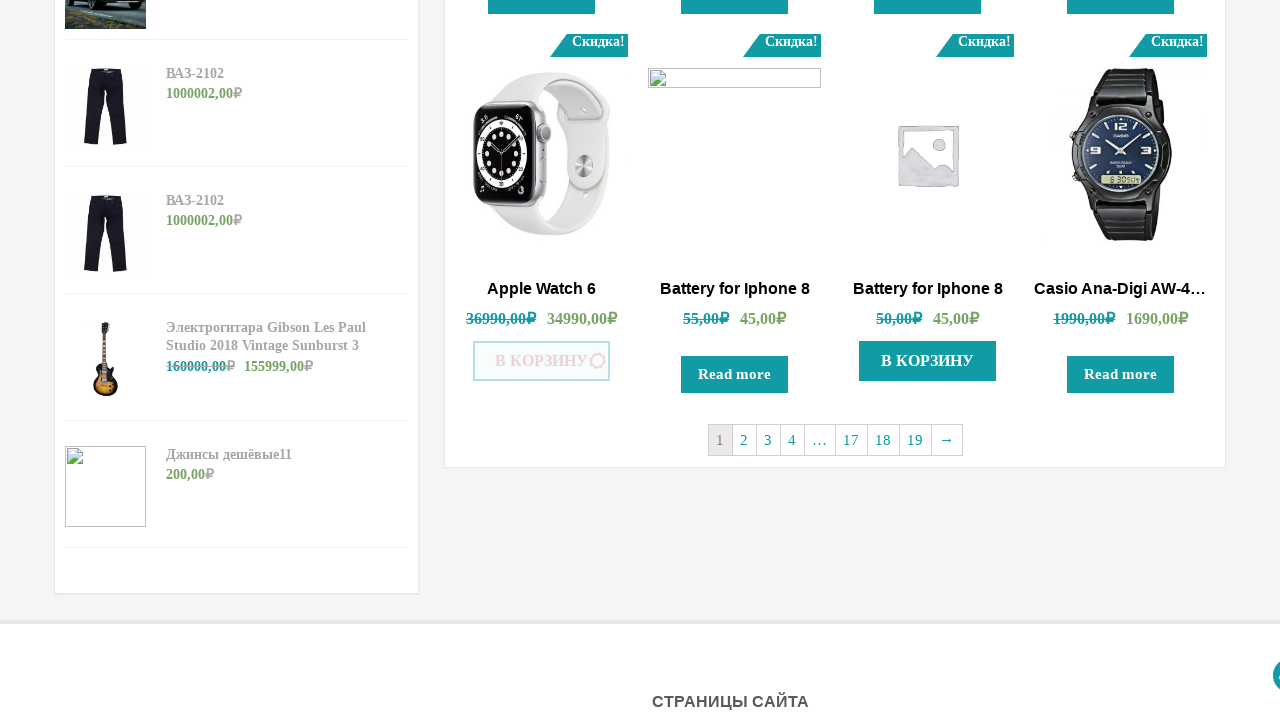

Waited for add to cart button to disappear, confirming product was added
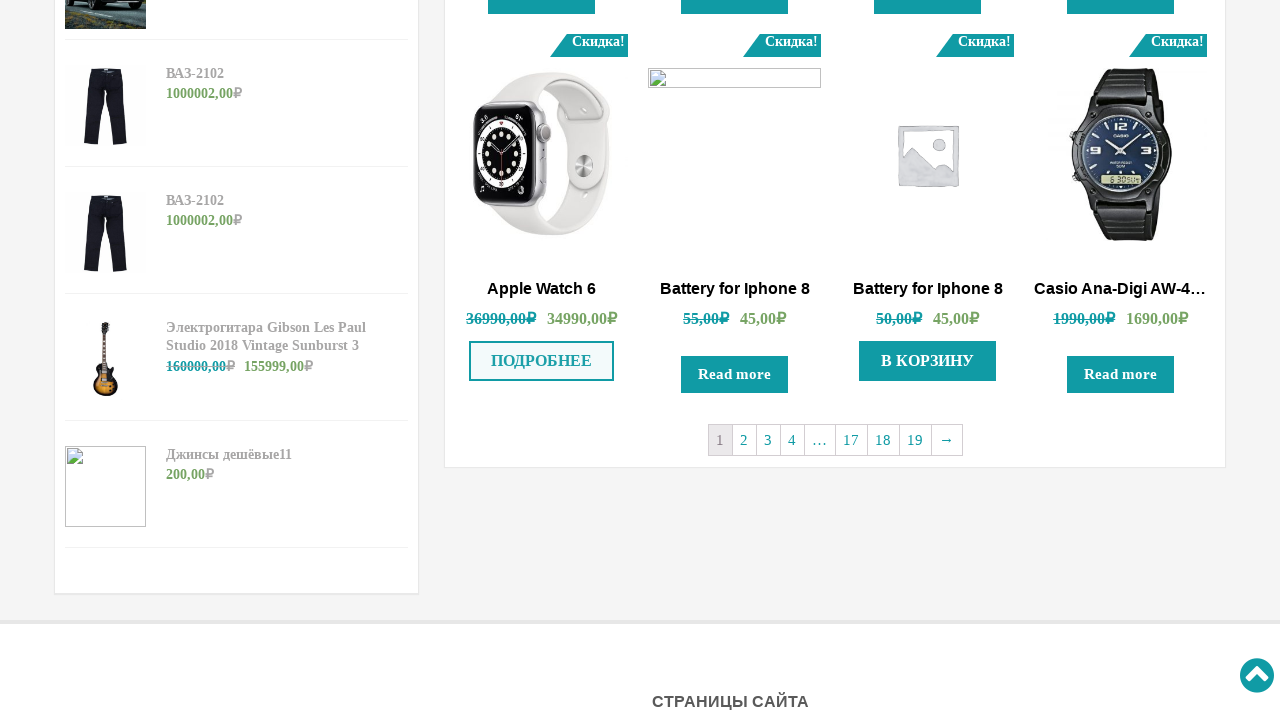

Navigated to cart page
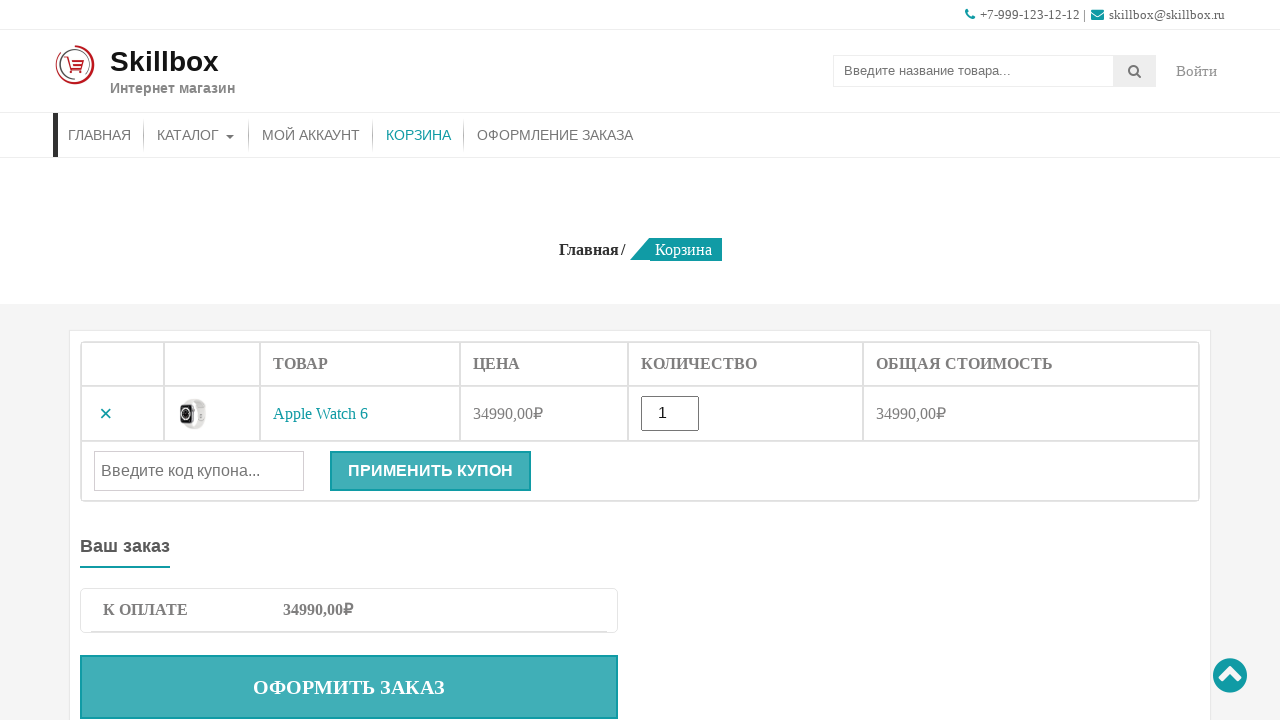

Cart loaded with product visible
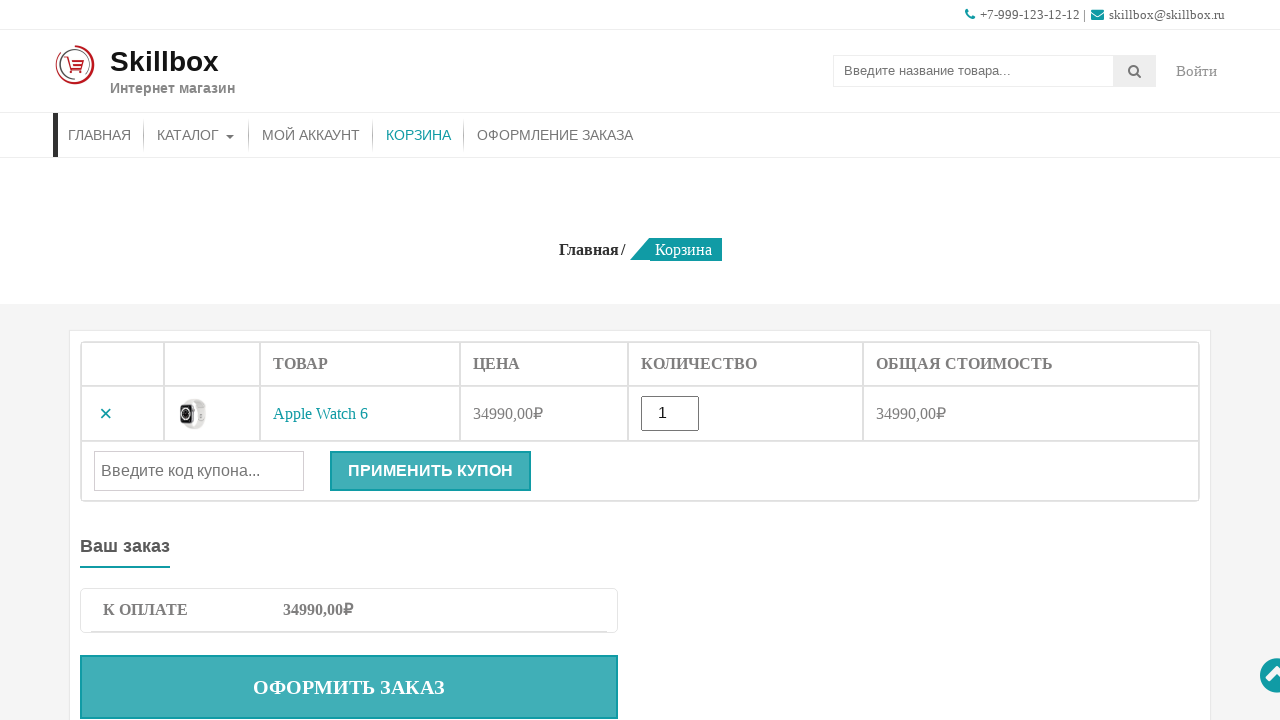

Entered invalid coupon code 'invalidcoupon' in coupon field on #coupon_code
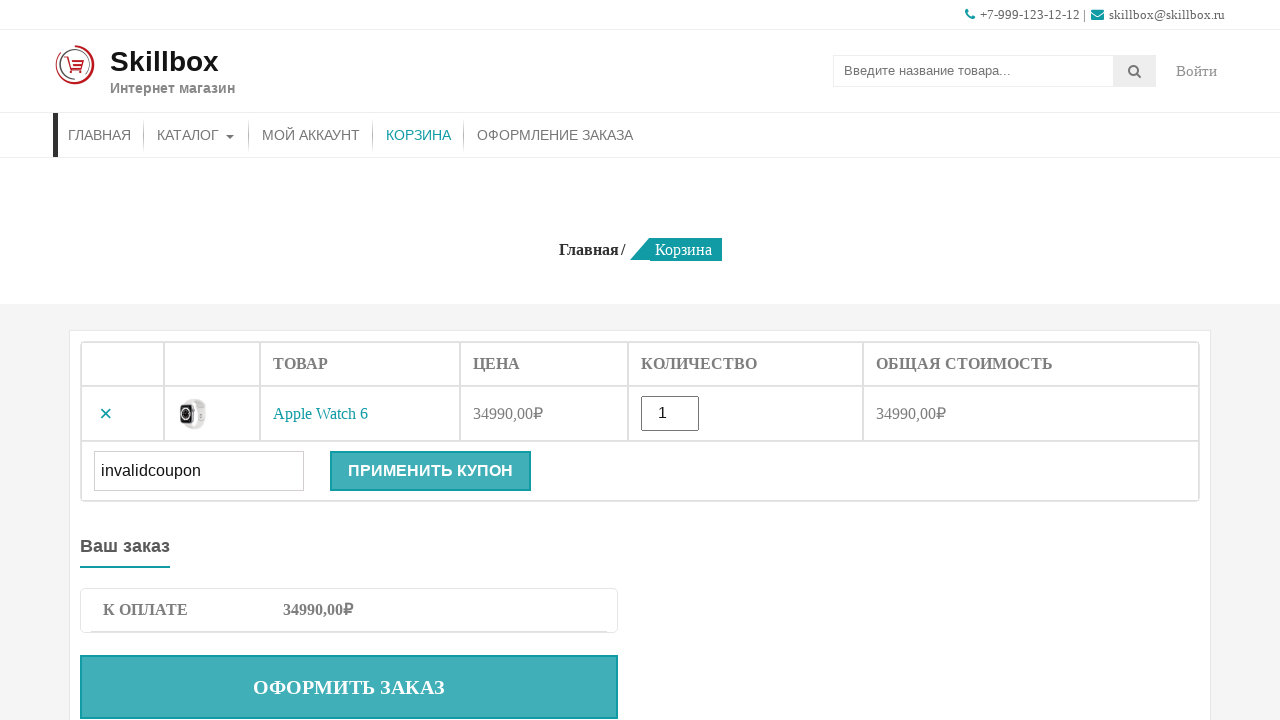

Clicked apply coupon button at (430, 471) on .button[name='apply_coupon']
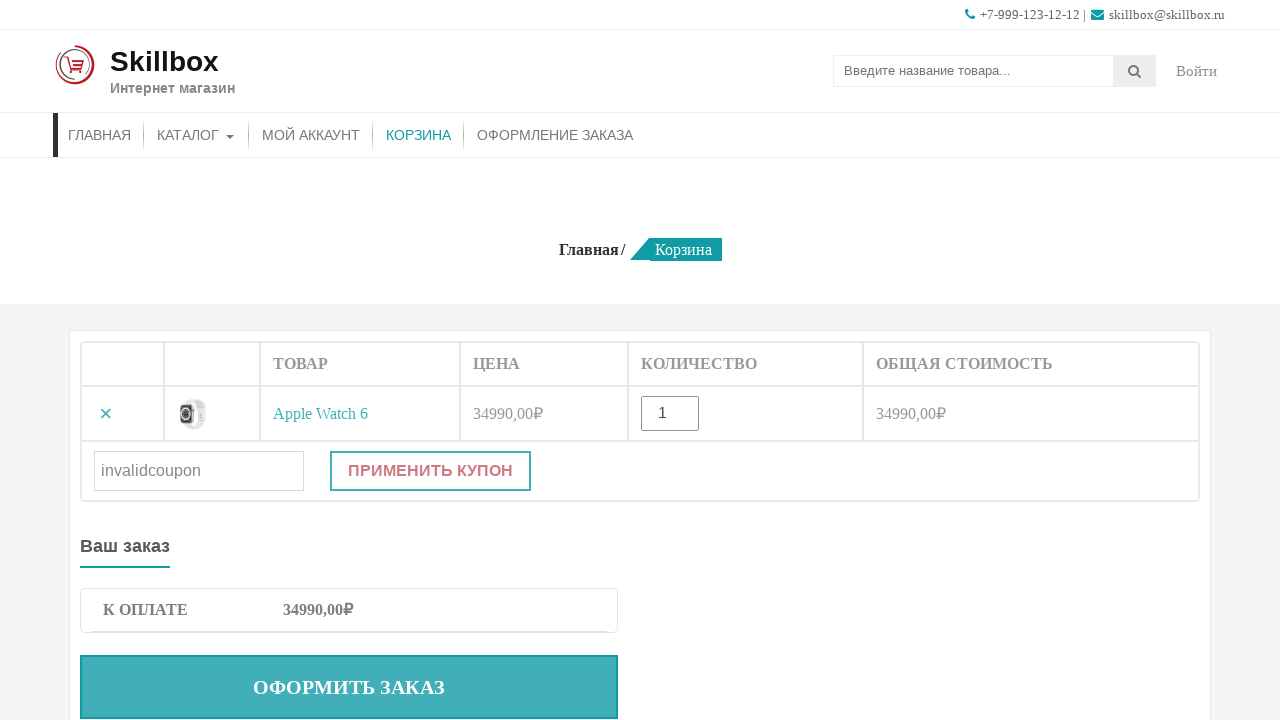

Error message appeared confirming invalid coupon was rejected
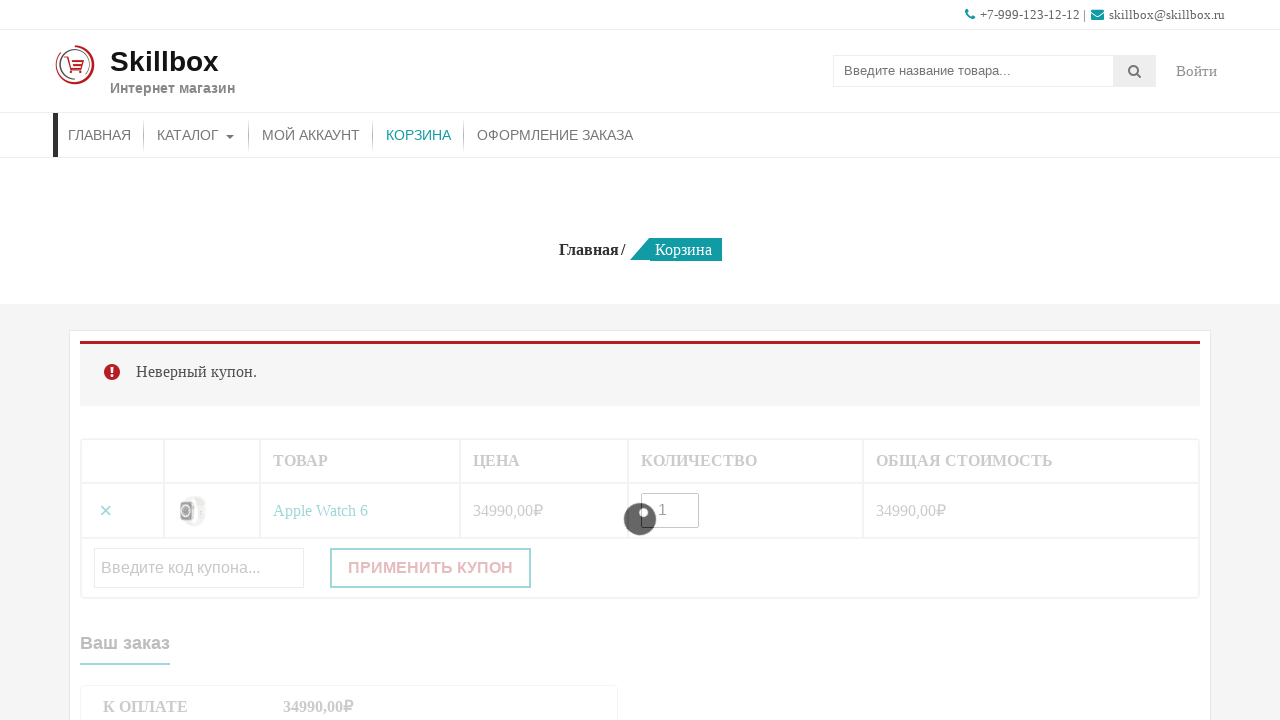

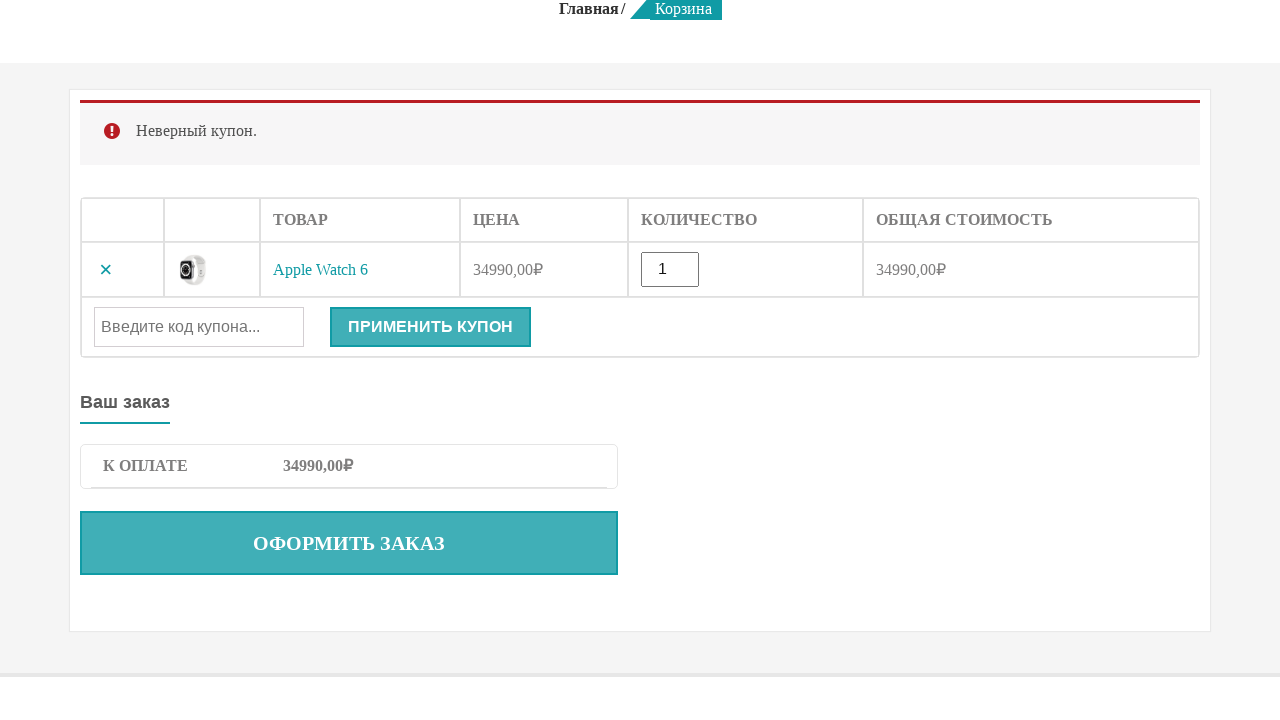